Tests a registration form by filling in first name, last name, and email fields, submitting the form, and verifying the success message is displayed.

Starting URL: http://suninjuly.github.io/registration1.html

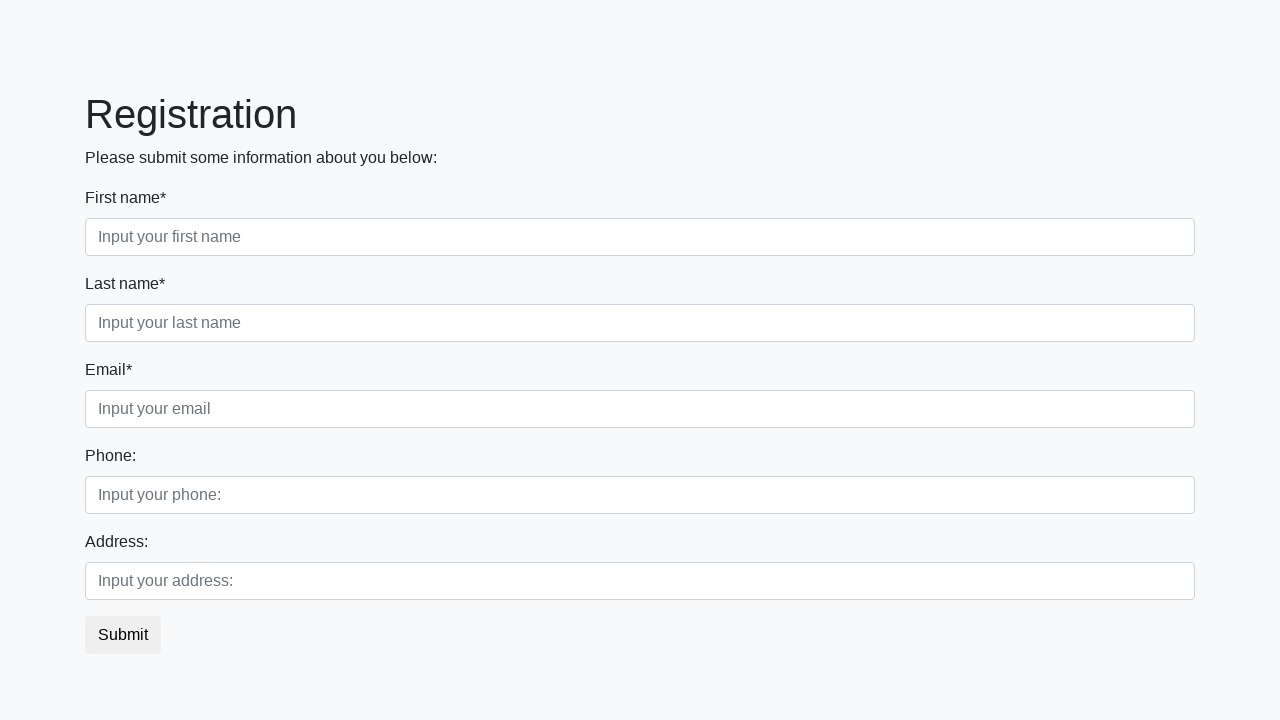

Filled first name field with 'Ivan' on .first_block .first
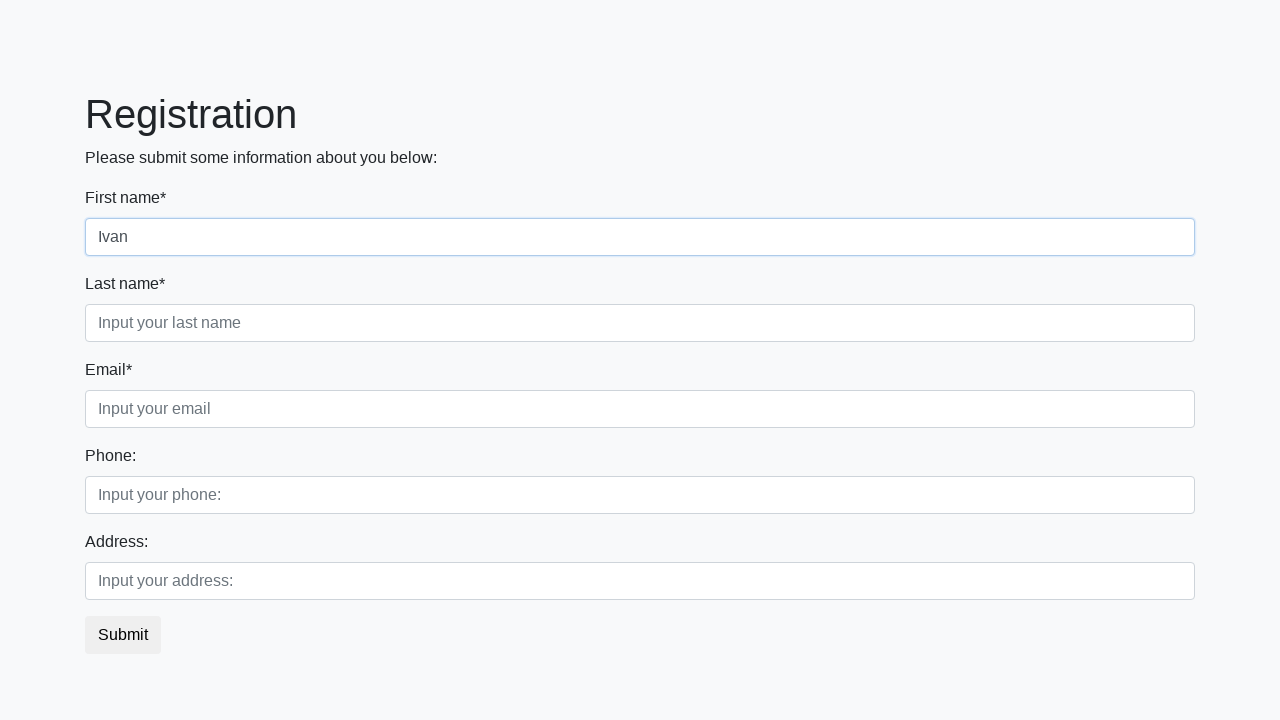

Filled last name field with 'Petrov' on .first_block .second
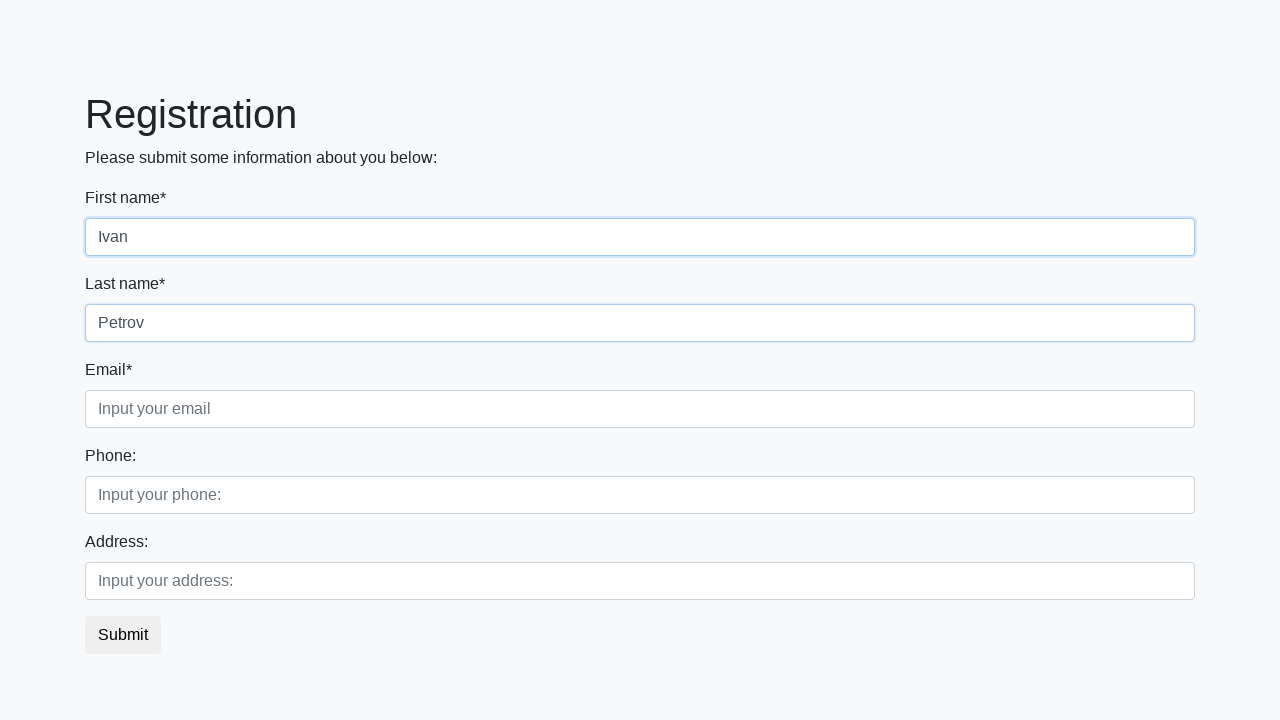

Filled email field with 'ipetrov@test.test' on .first_block .third
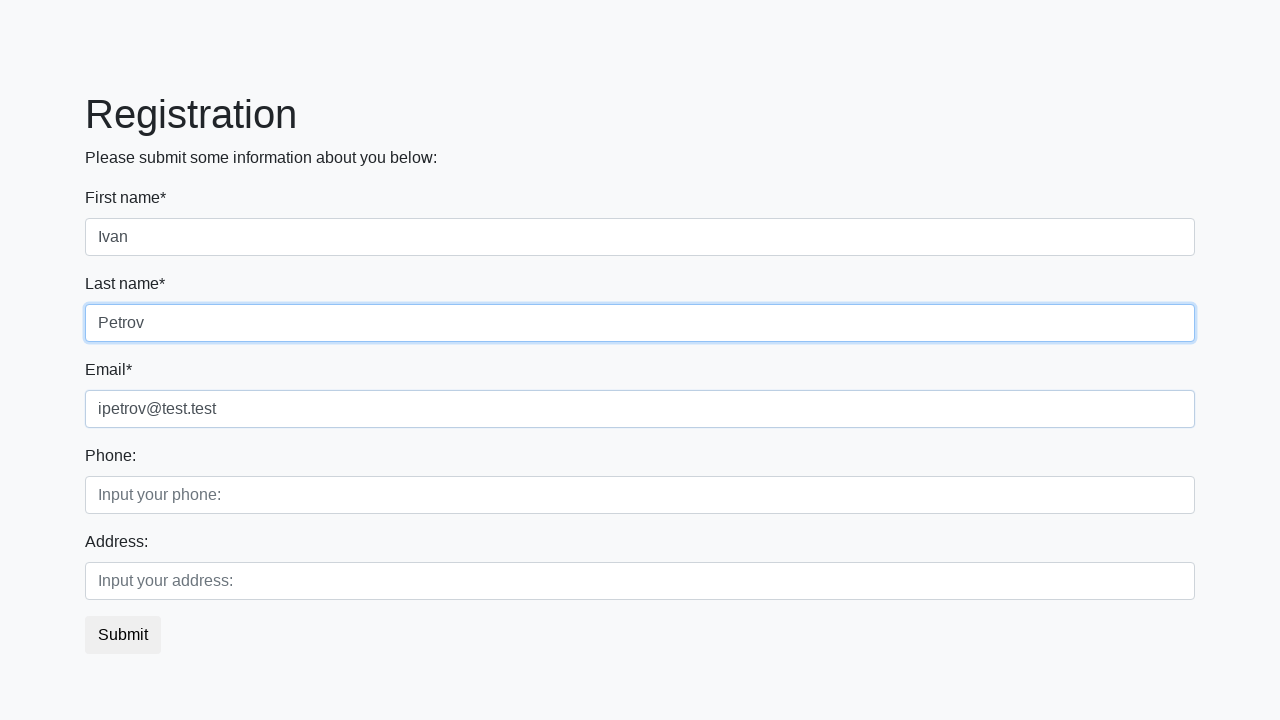

Clicked submit button to register at (123, 635) on button.btn
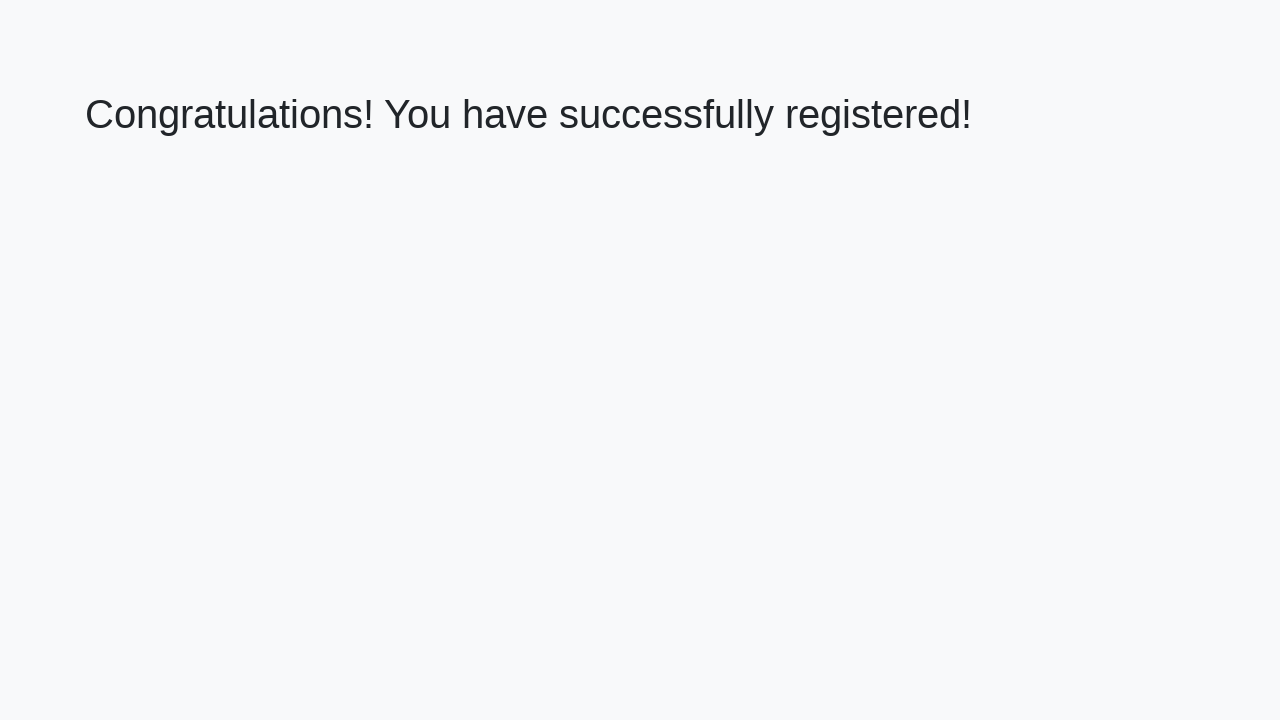

Success message heading loaded
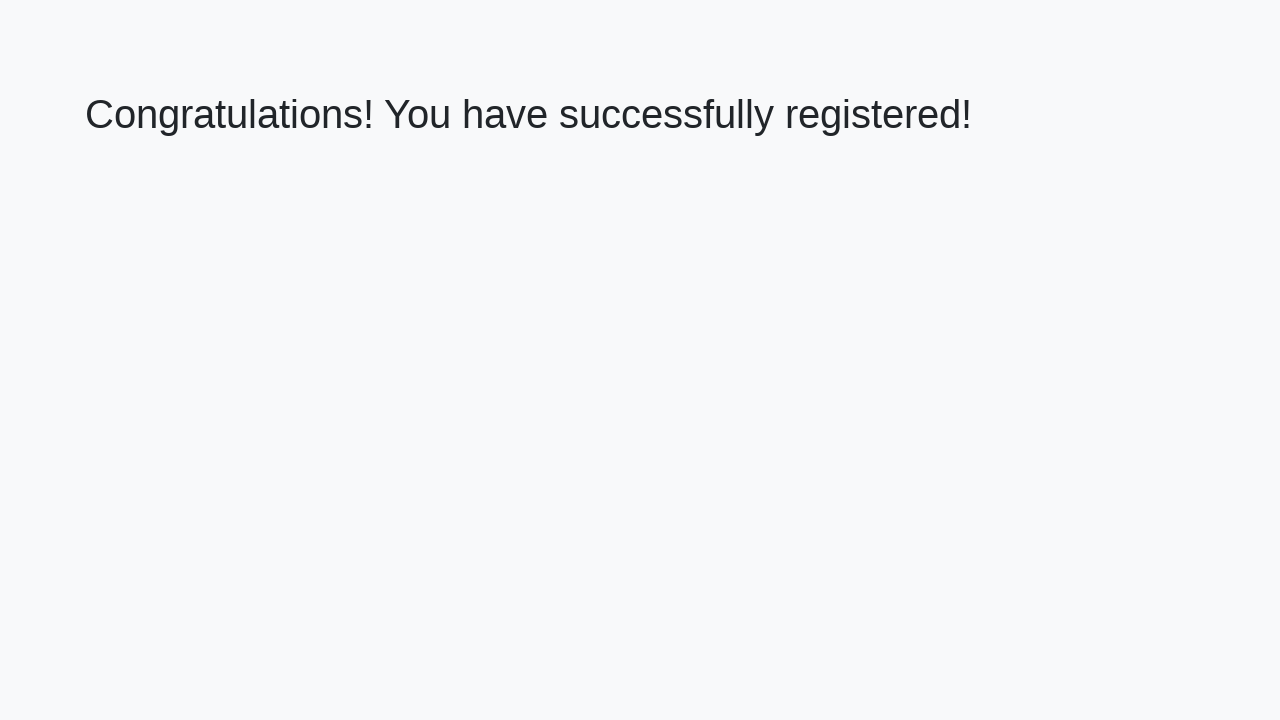

Retrieved success message text
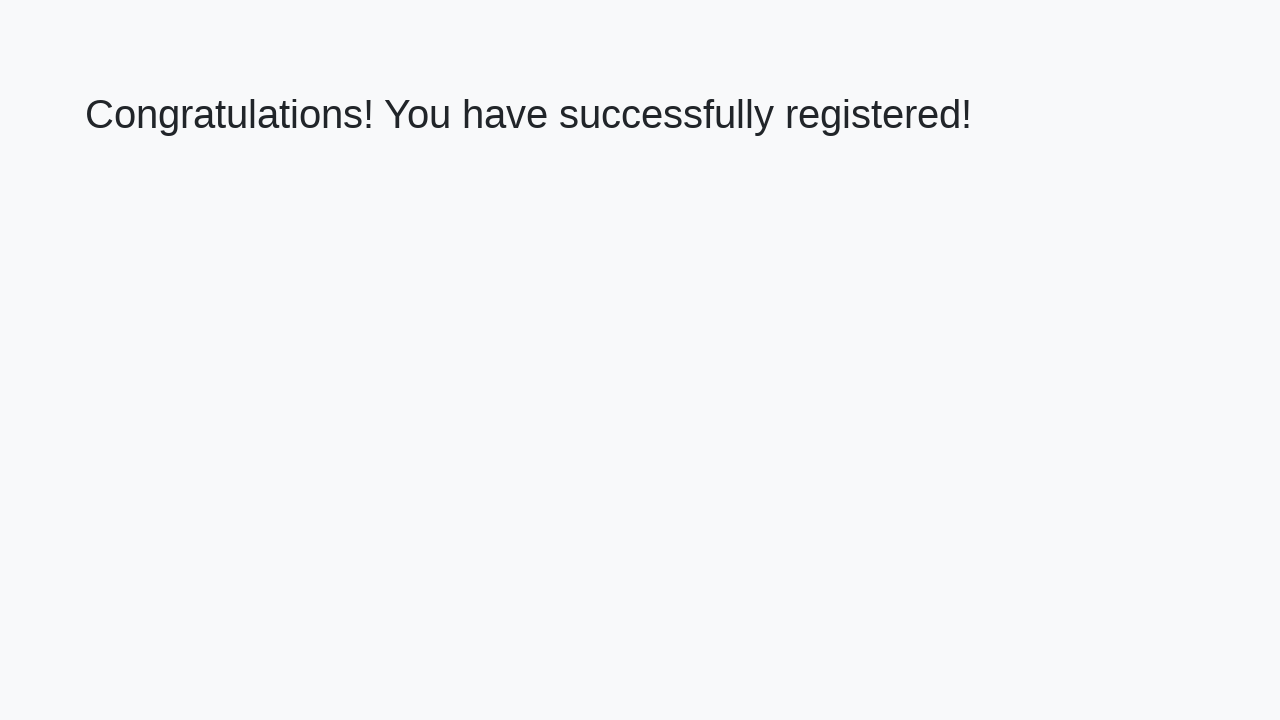

Verified success message: 'Congratulations! You have successfully registered!'
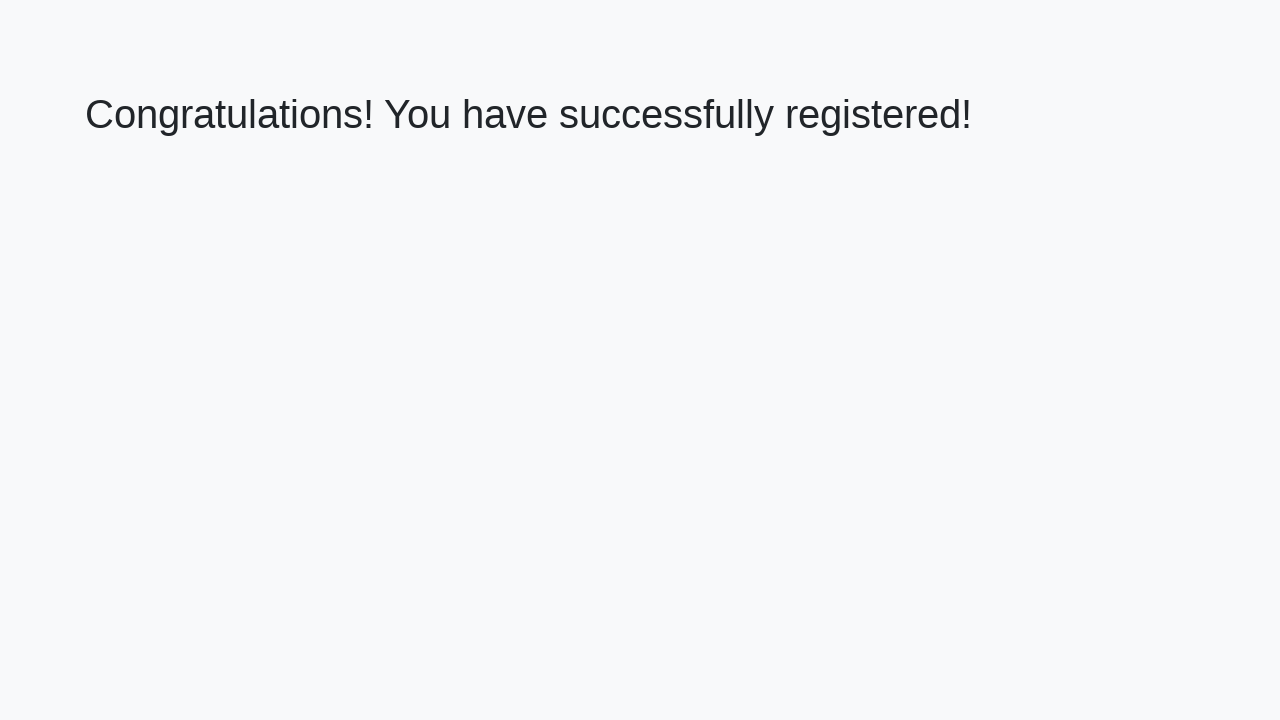

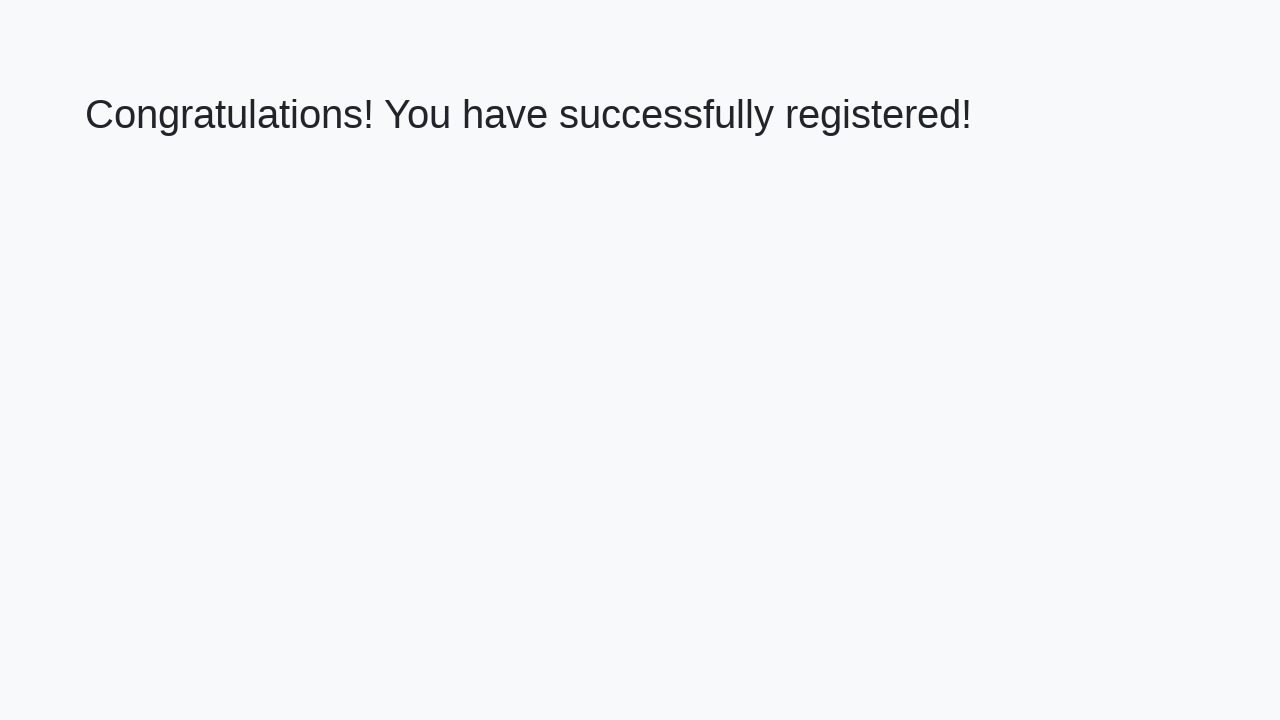